Tests dynamic page loading where content is rendered after clicking a Start button. Clicks the button, waits for the loading bar to complete, and verifies the "Hello World!" finish text appears.

Starting URL: http://the-internet.herokuapp.com/dynamic_loading/2

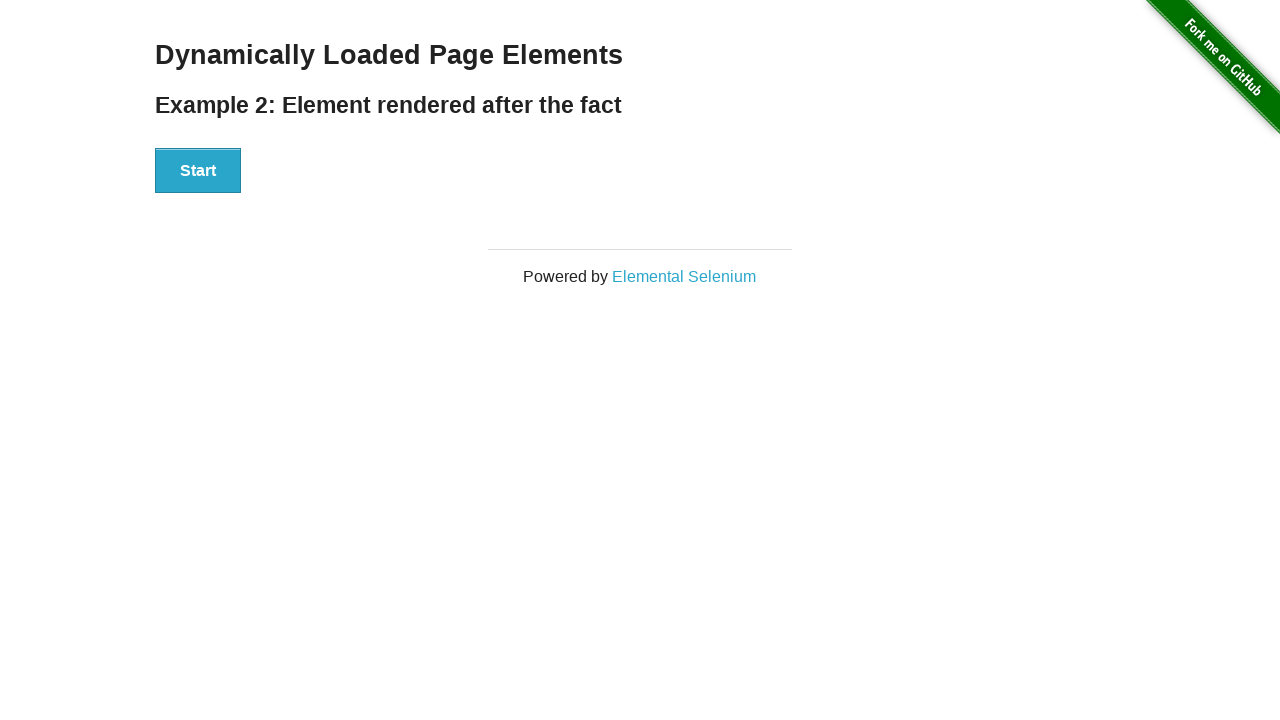

Clicked the Start button to initiate dynamic loading at (198, 171) on #start button
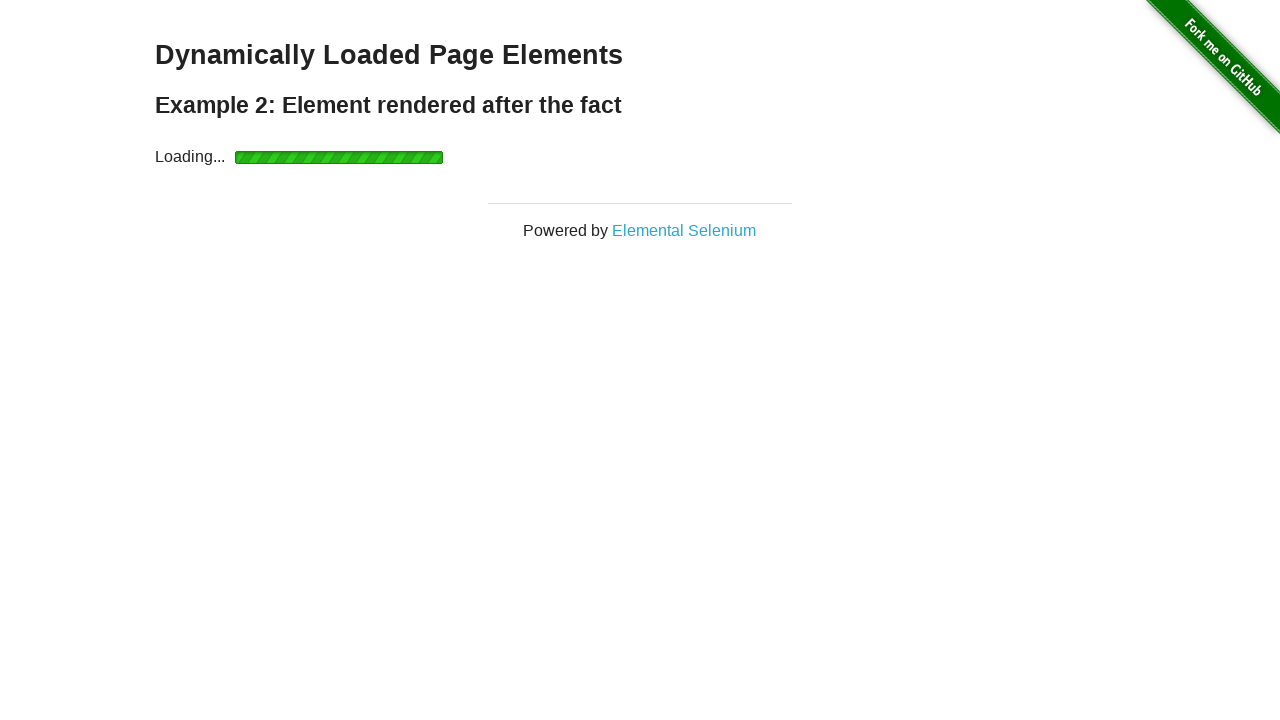

Waited for loading bar to complete and finish element to appear
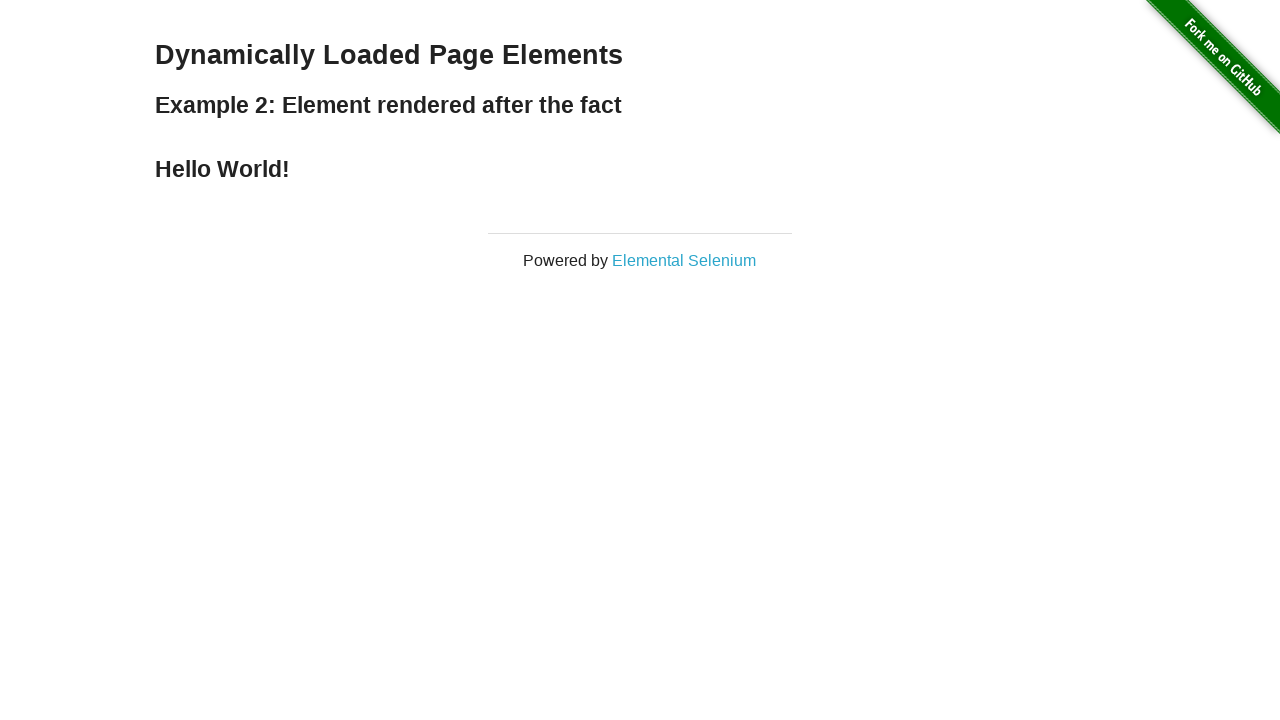

Verified 'Hello World!' finish text is displayed
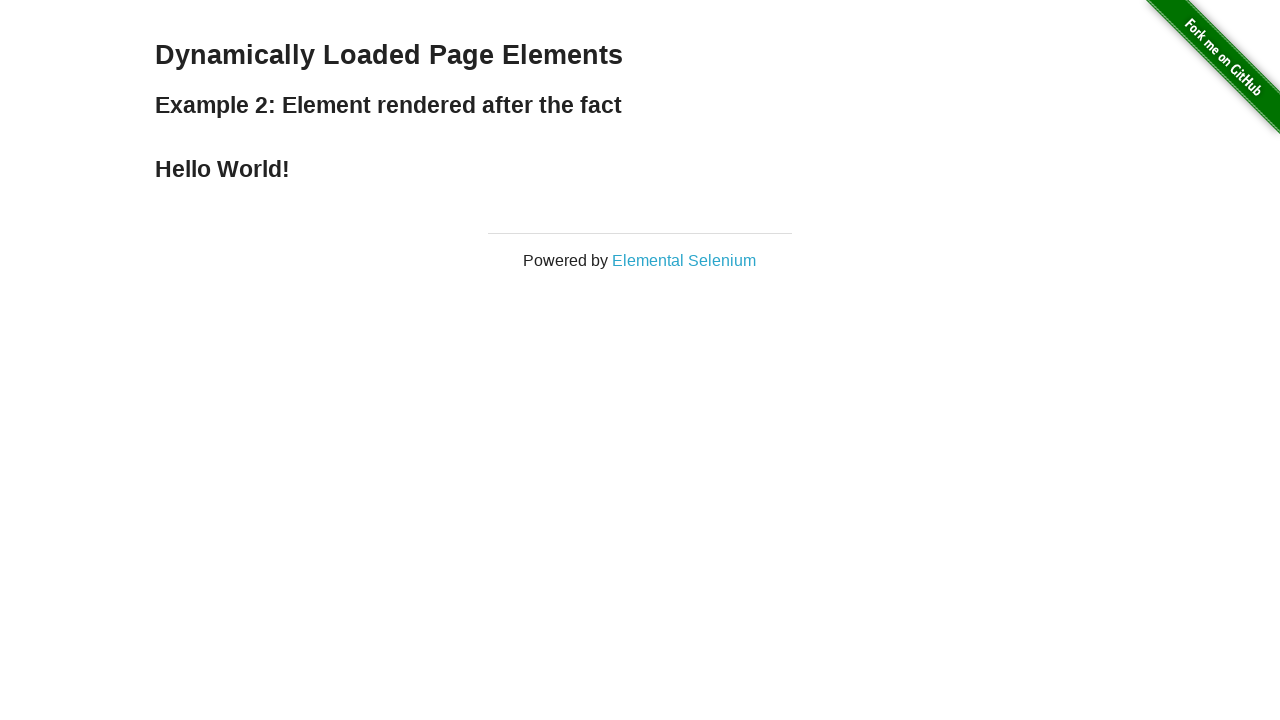

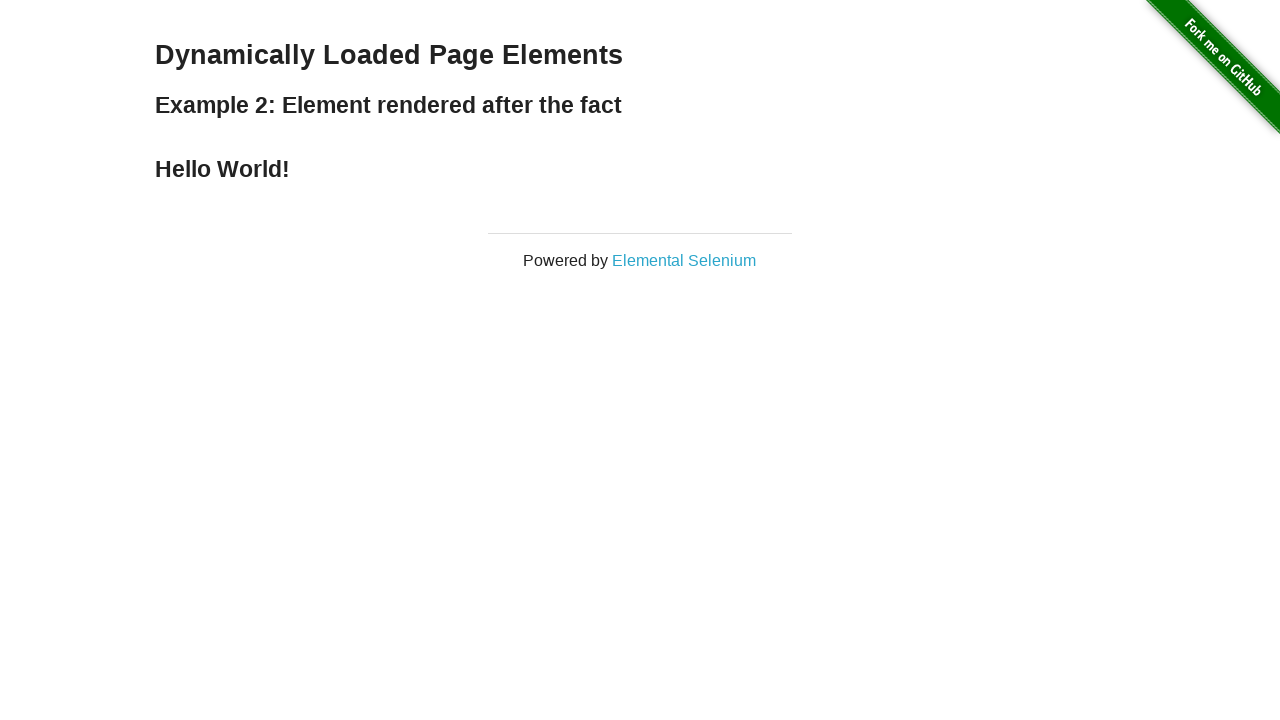